Verifies that clicking submit without credentials displays a flash message

Starting URL: https://the-internet.herokuapp.com/

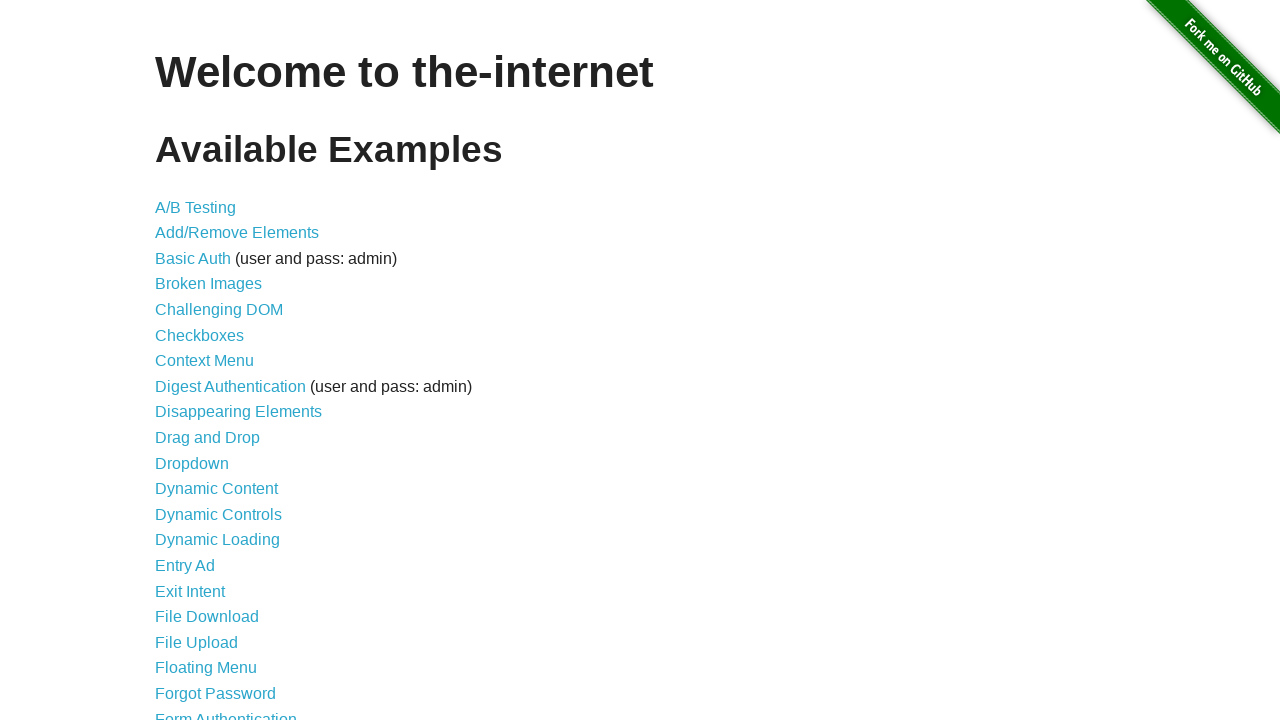

Navigated to the-internet.herokuapp.com homepage
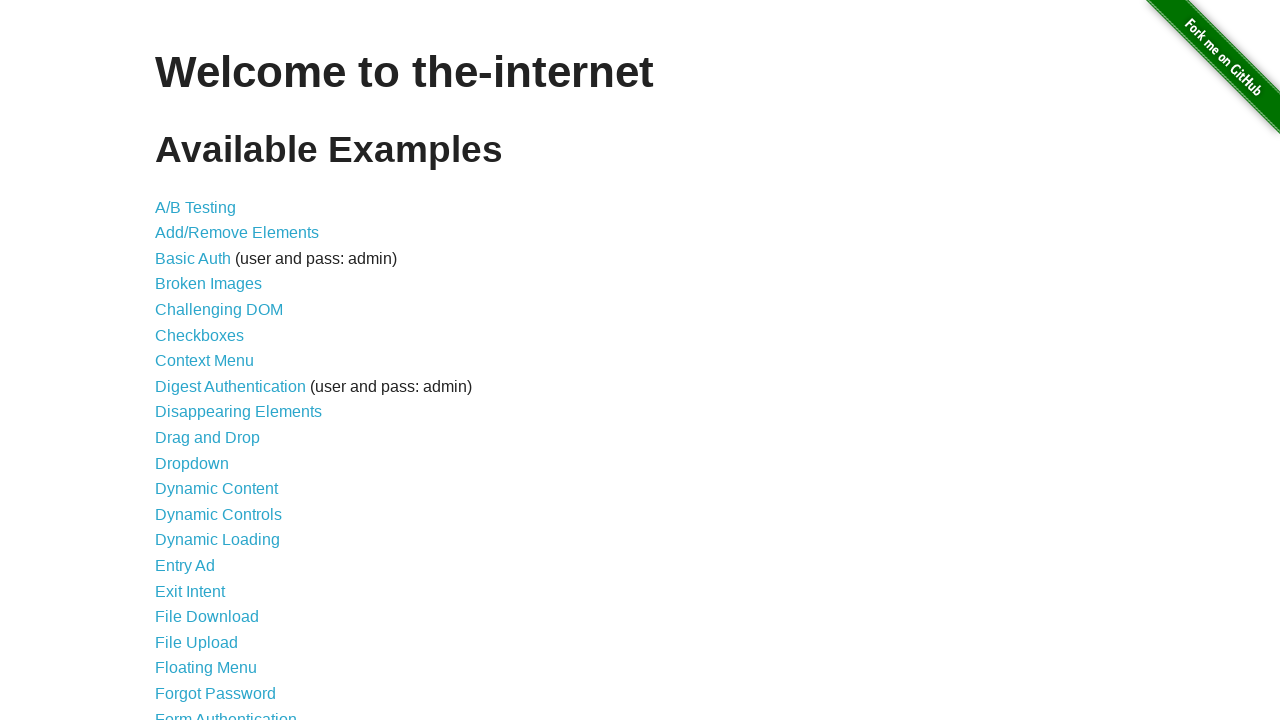

Clicked on Form Authentication link at (226, 712) on text=Form Authentication
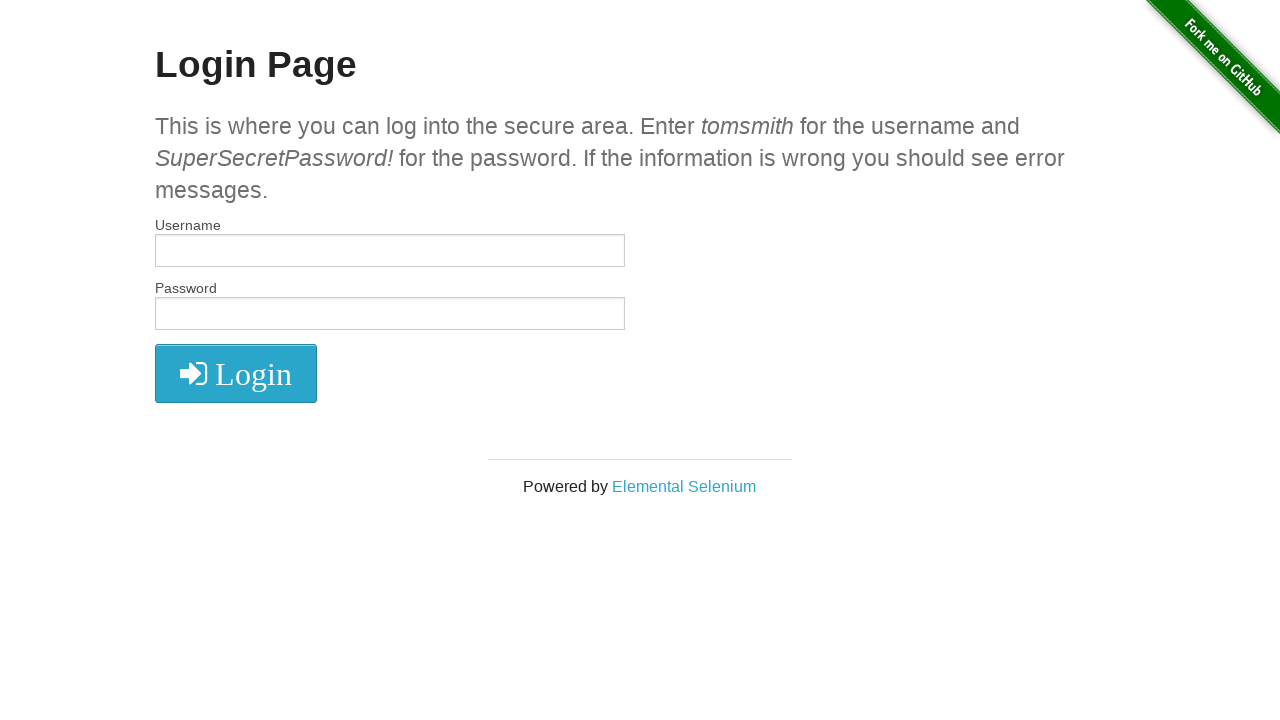

Clicked submit button without entering credentials at (236, 373) on [type="submit"]
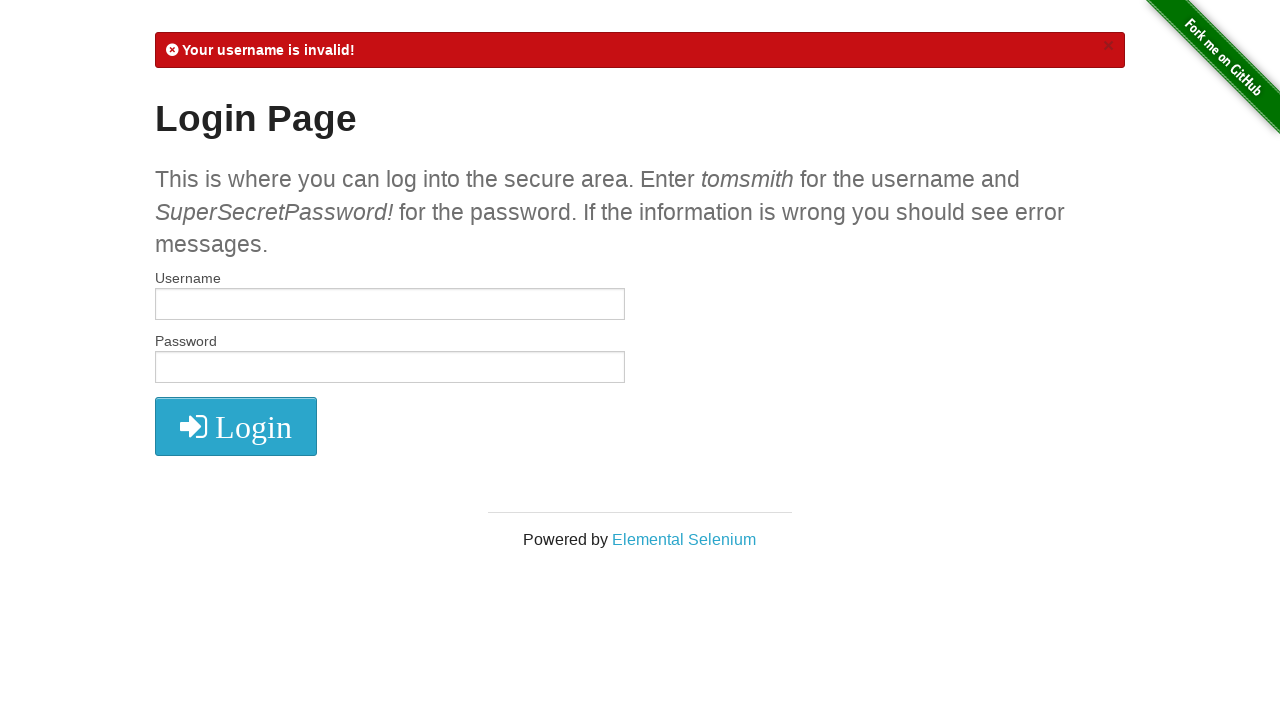

Verified that flash message is displayed
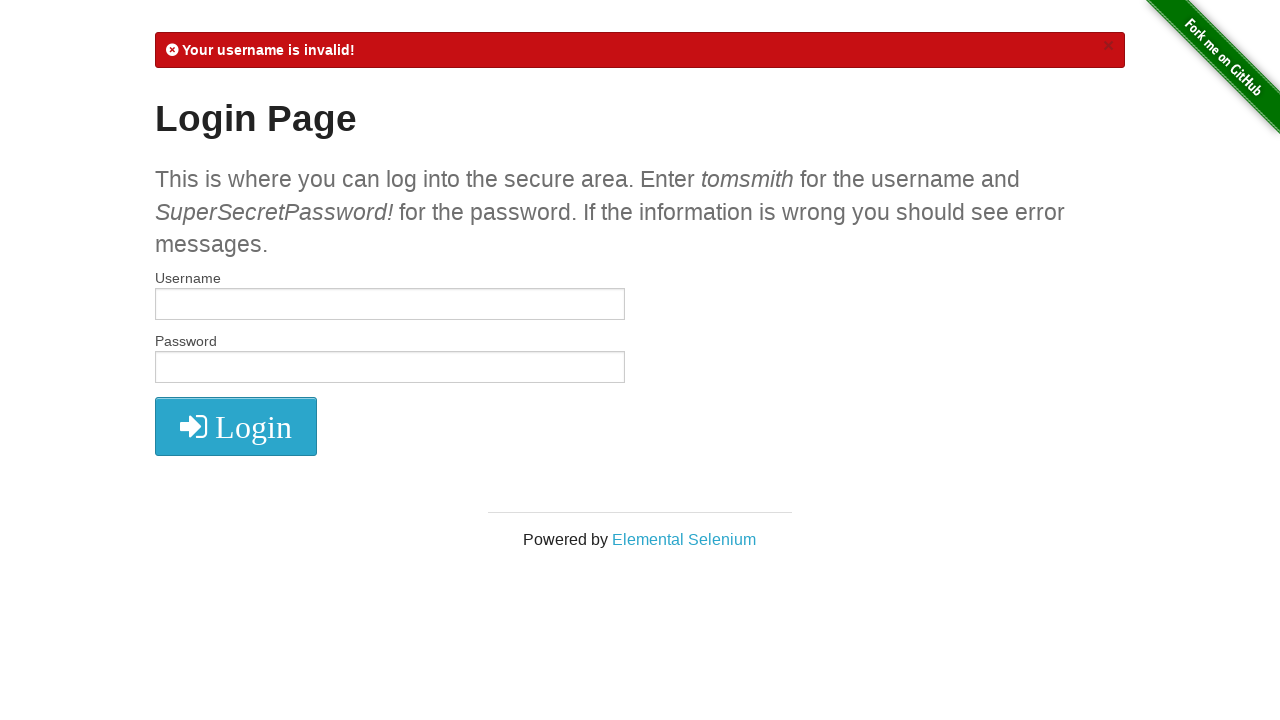

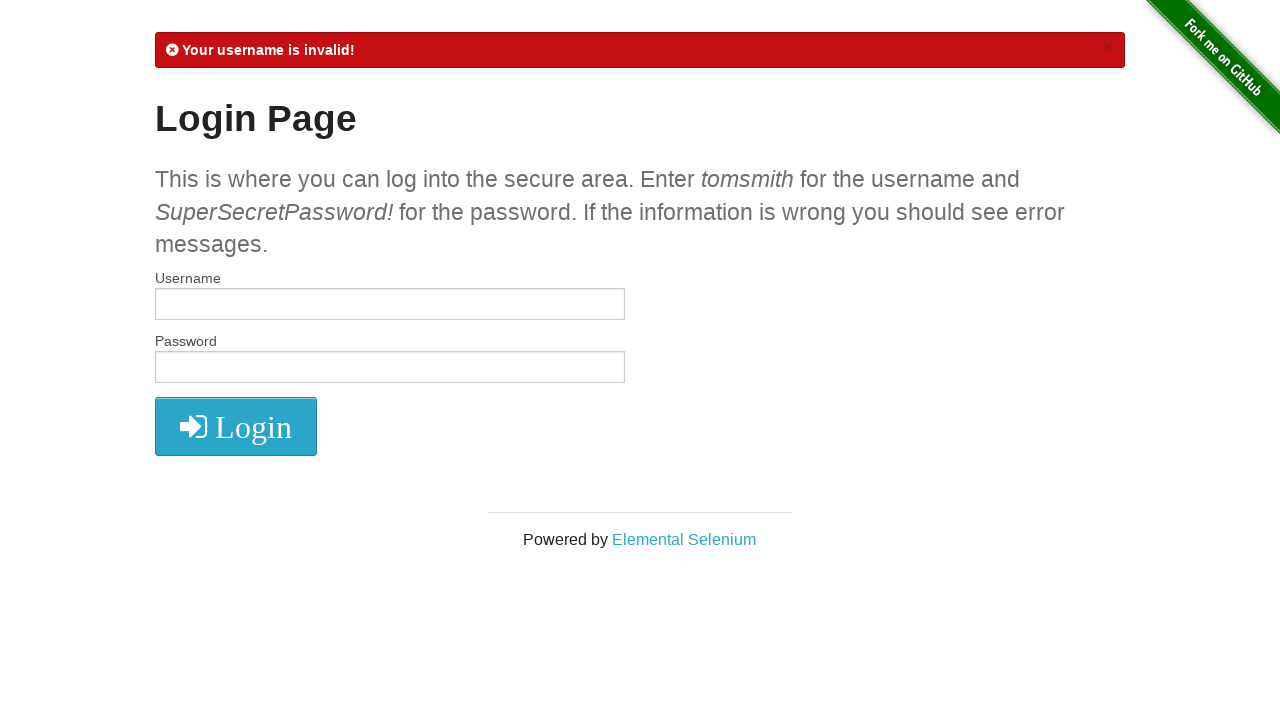